Tests an e-commerce application by searching for products, adding items to cart, and proceeding through checkout flow

Starting URL: https://rahulshettyacademy.com/seleniumPractise/#/

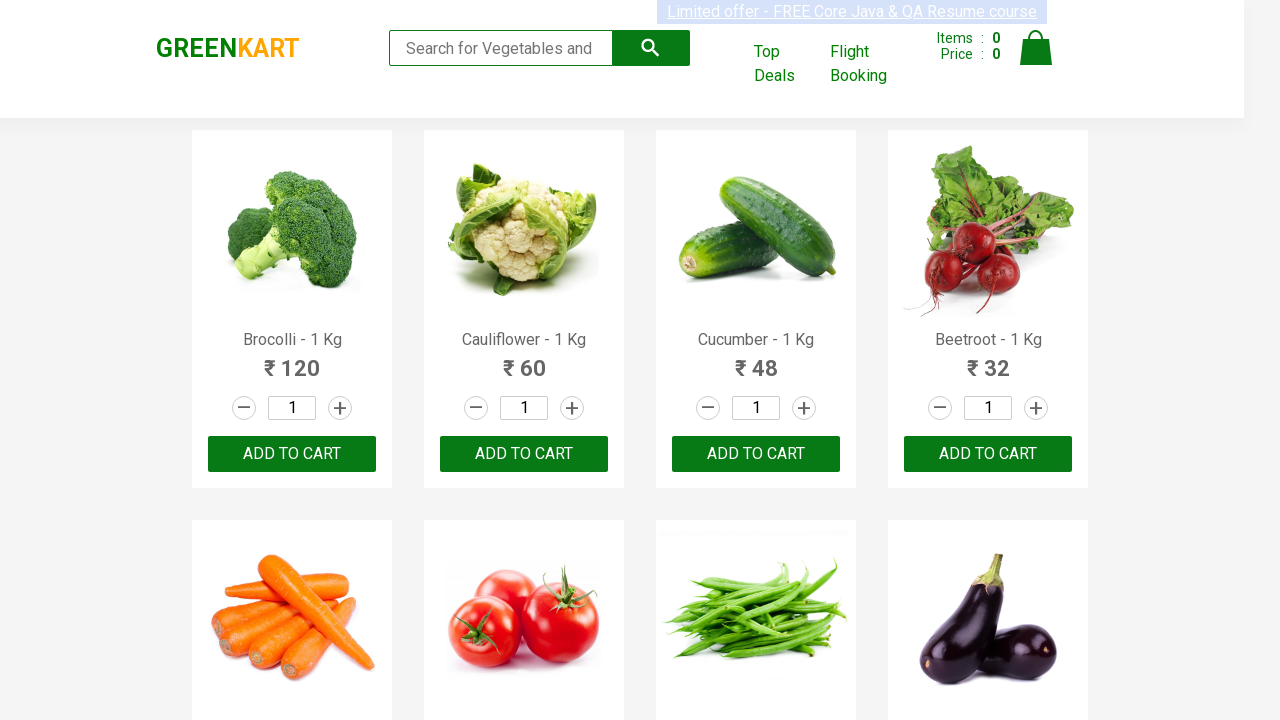

Filled search field with 'ca' to filter products on .search-keyword
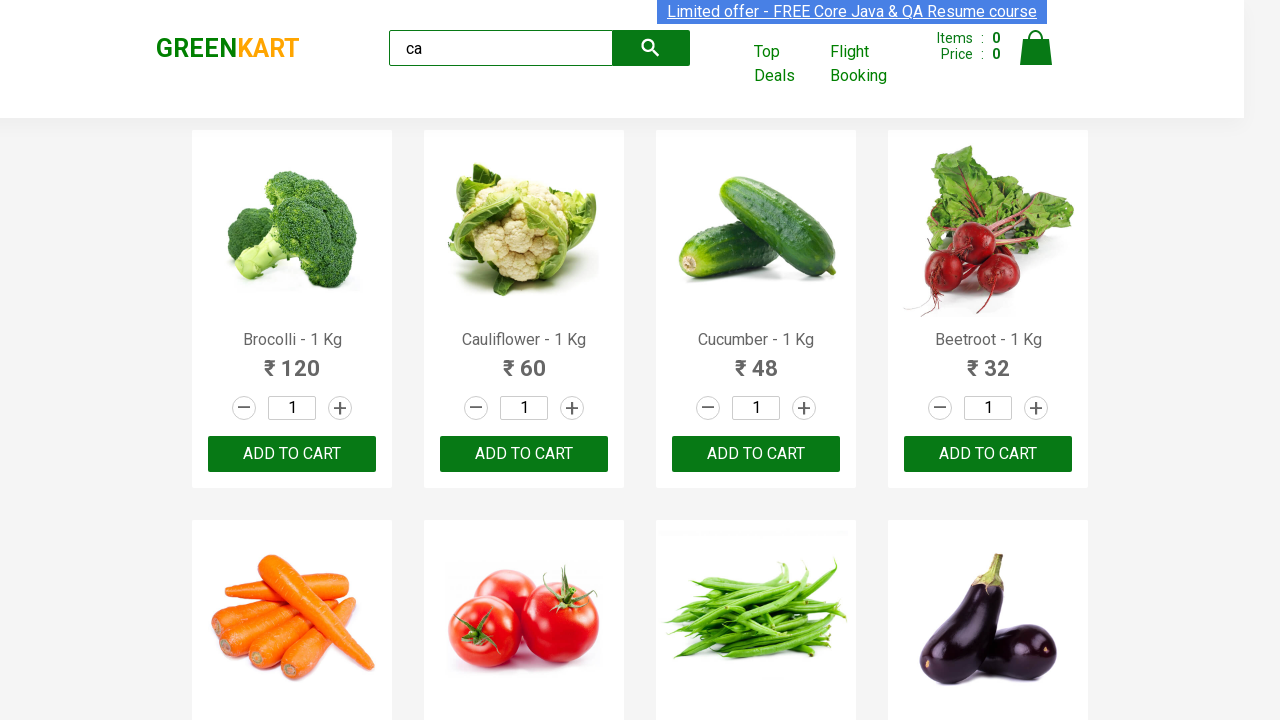

Waited 5 seconds for products to filter
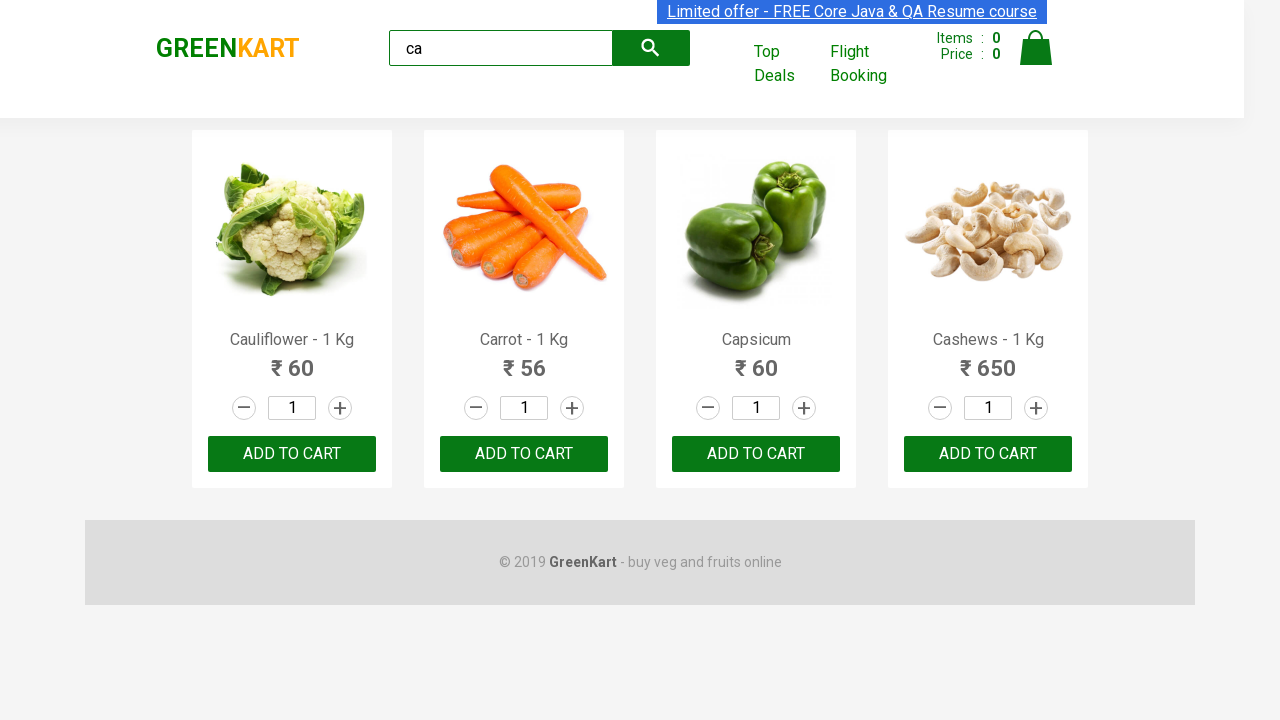

Clicked ADD TO CART button for second product at (524, 454) on .products .product >> nth=1 >> internal:text="ADD TO CART"i
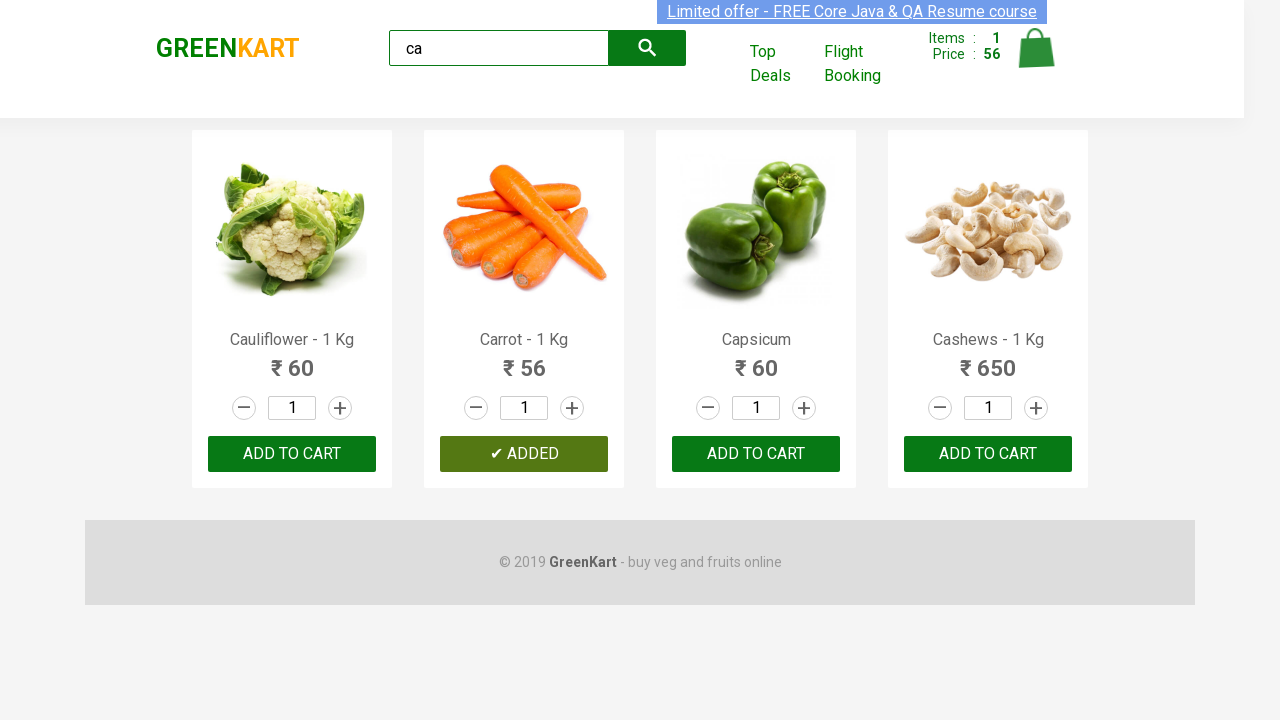

Clicked ADD TO CART button for Cashews product at (988, 454) on .products .product >> nth=3 >> internal:text="ADD TO CART"i
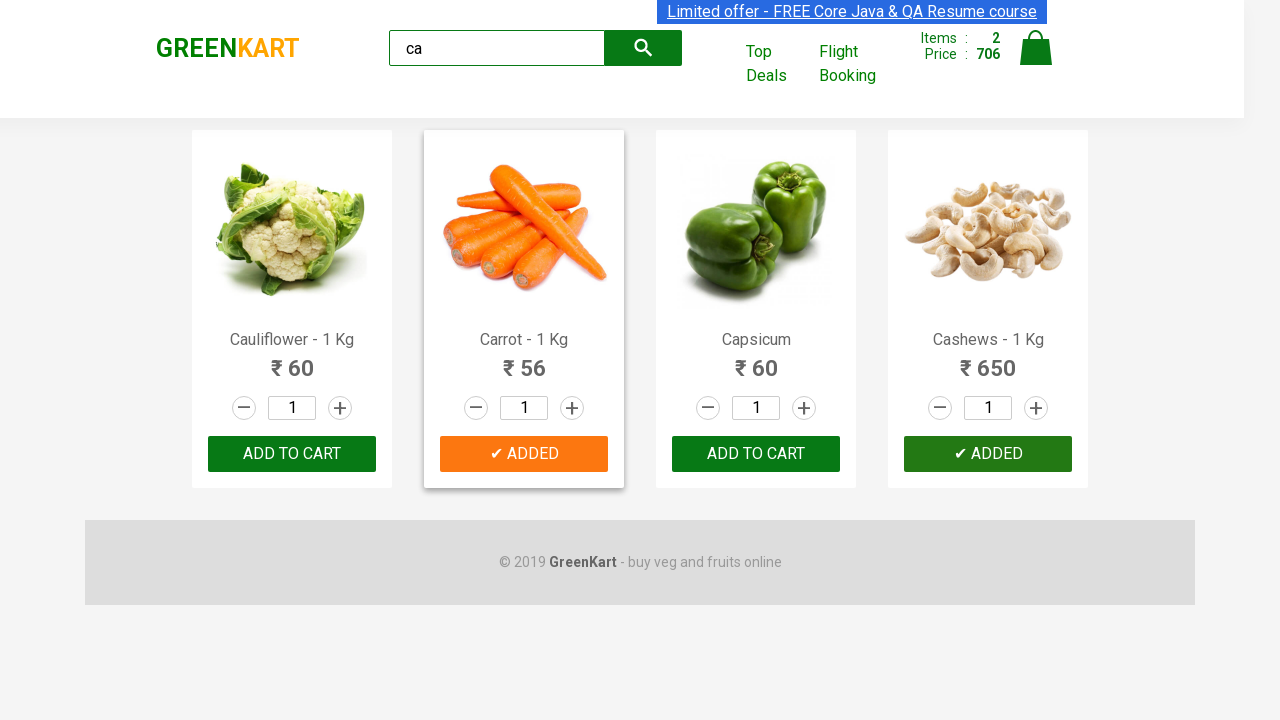

Clicked cart icon to view shopping cart at (1036, 59) on a.cart-icon
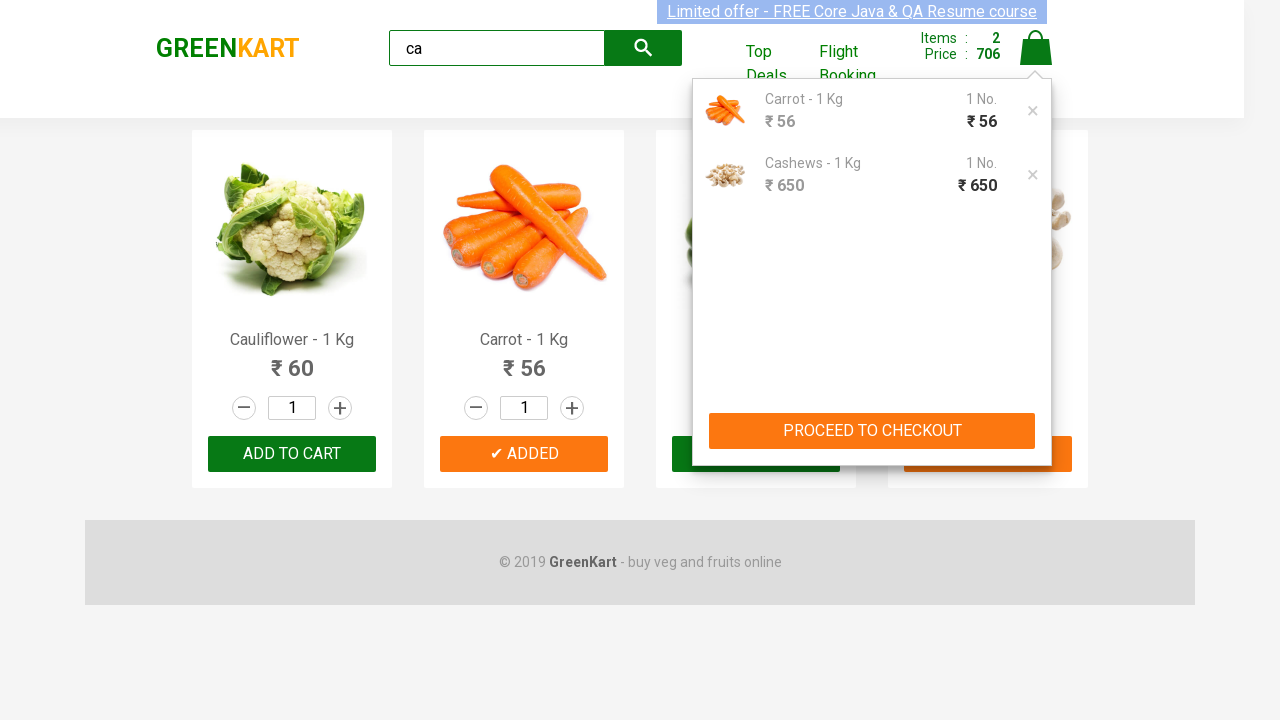

Clicked PROCEED TO CHECKOUT button at (872, 431) on div.cart-preview.active >> internal:text="PROCEED TO CHECKOUT"i
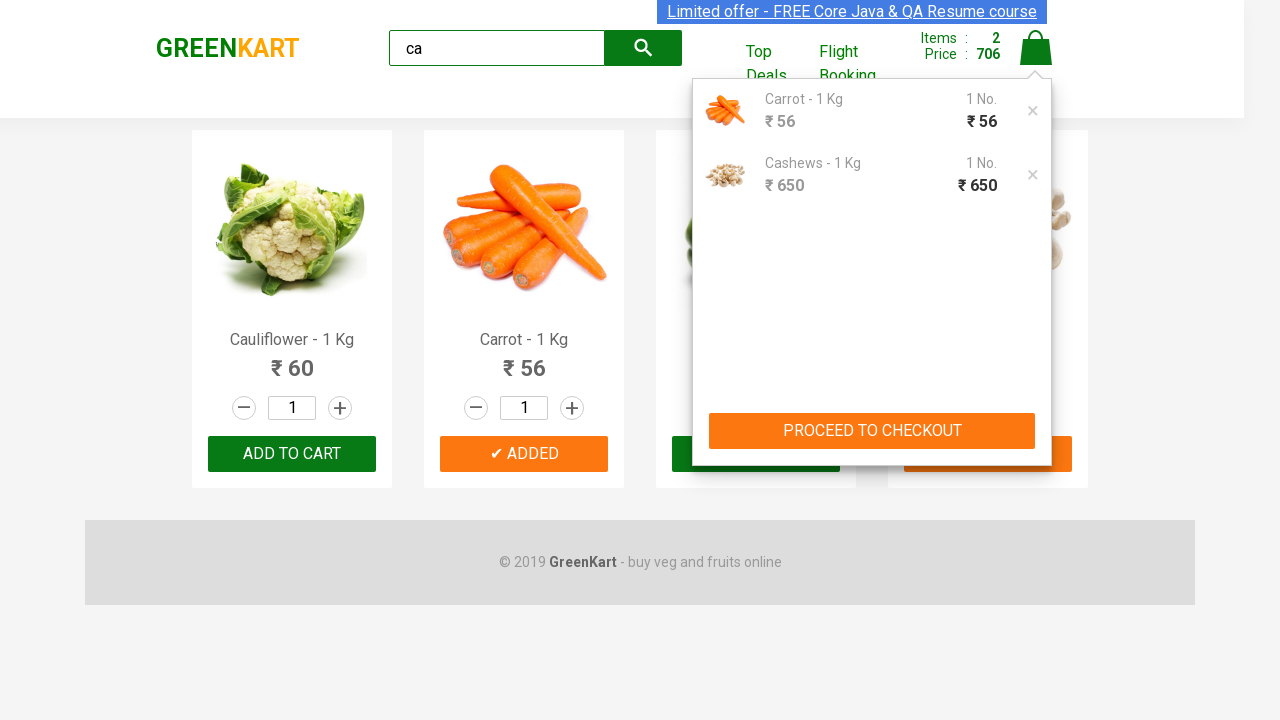

Clicked Place Order button to complete checkout at (1036, 491) on div.products >> internal:text="Place Order"i
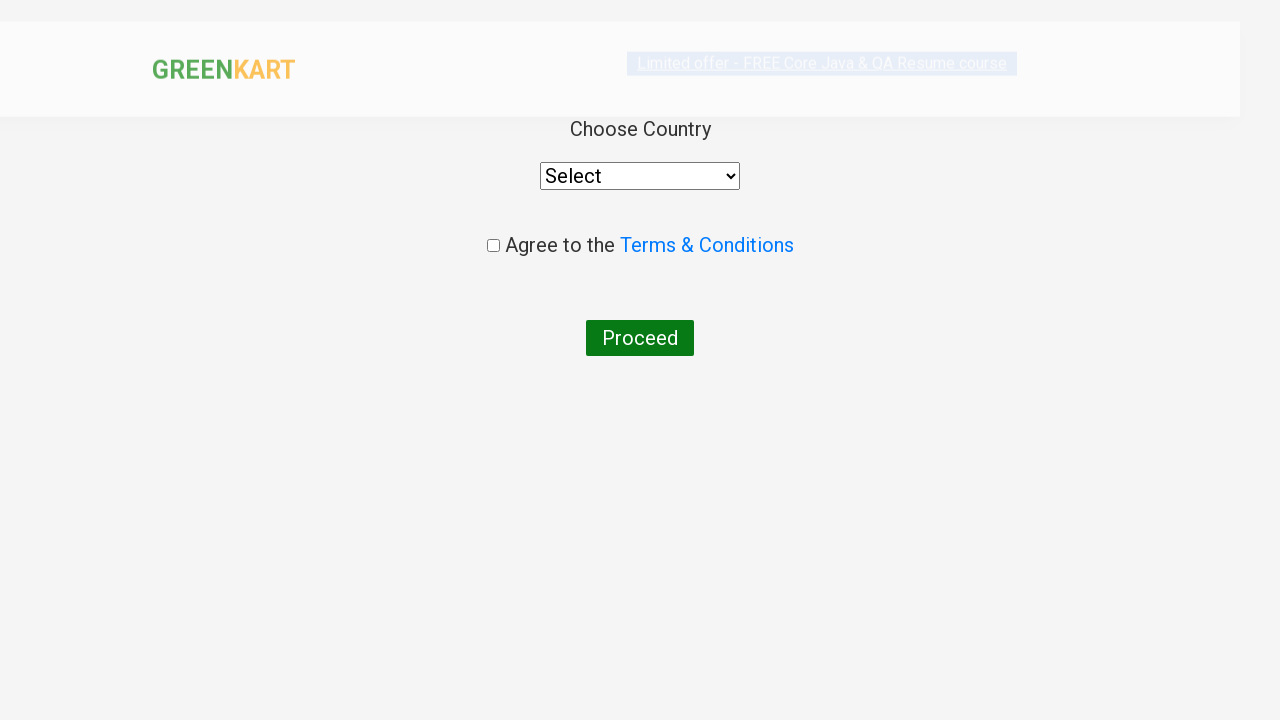

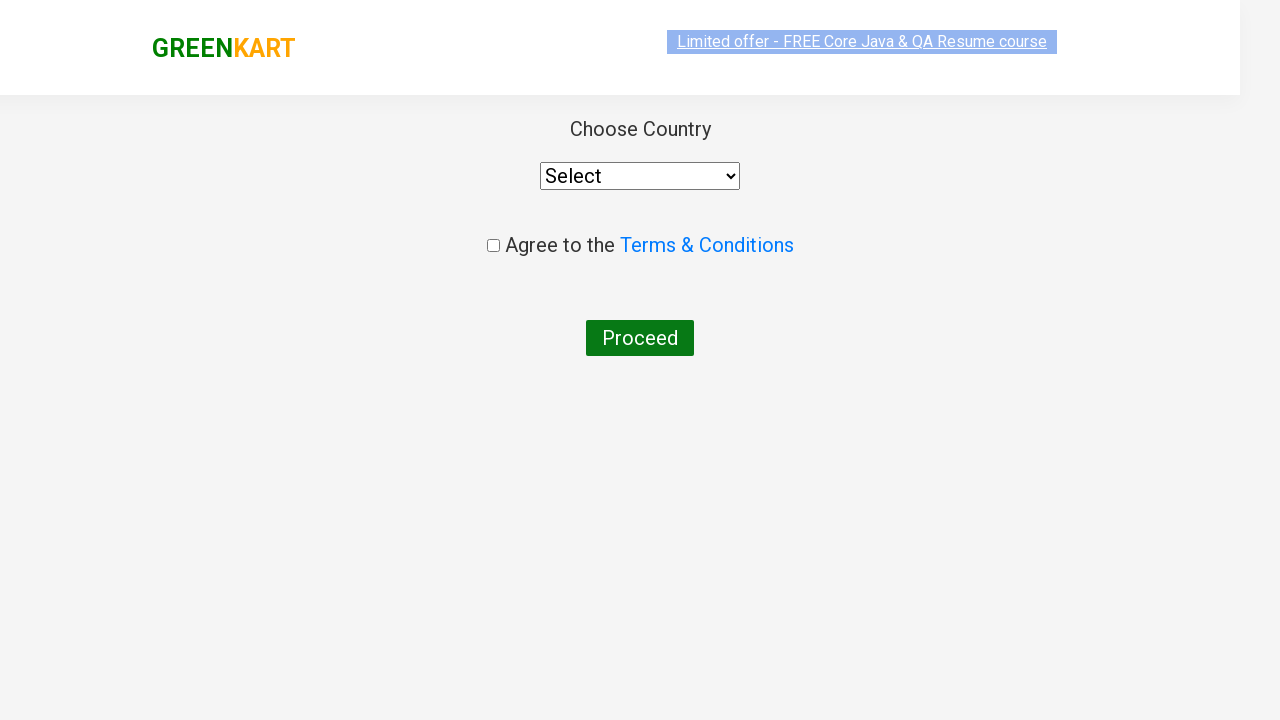